Tests the subscription functionality on automationexercise.com by scrolling to the subscription section, entering an email address, submitting the form, and verifying the success message appears.

Starting URL: https://automationexercise.com

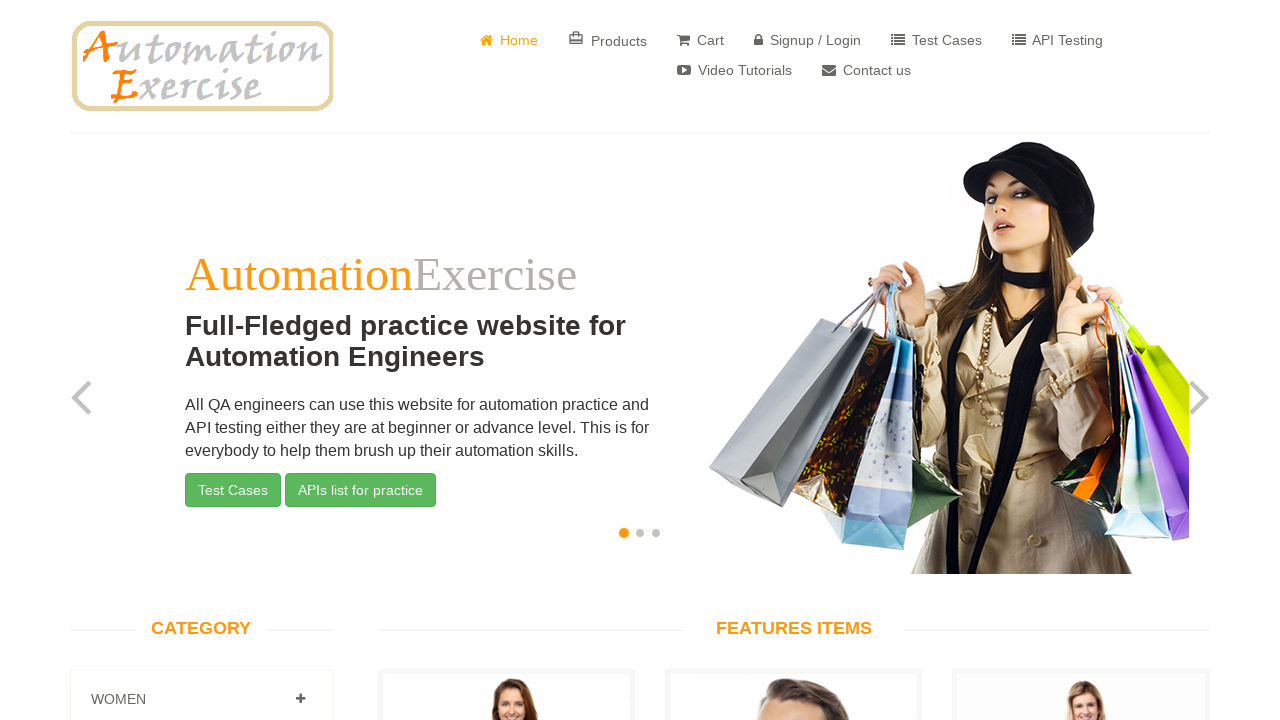

Verified page URL is correct at https://automationexercise.com/
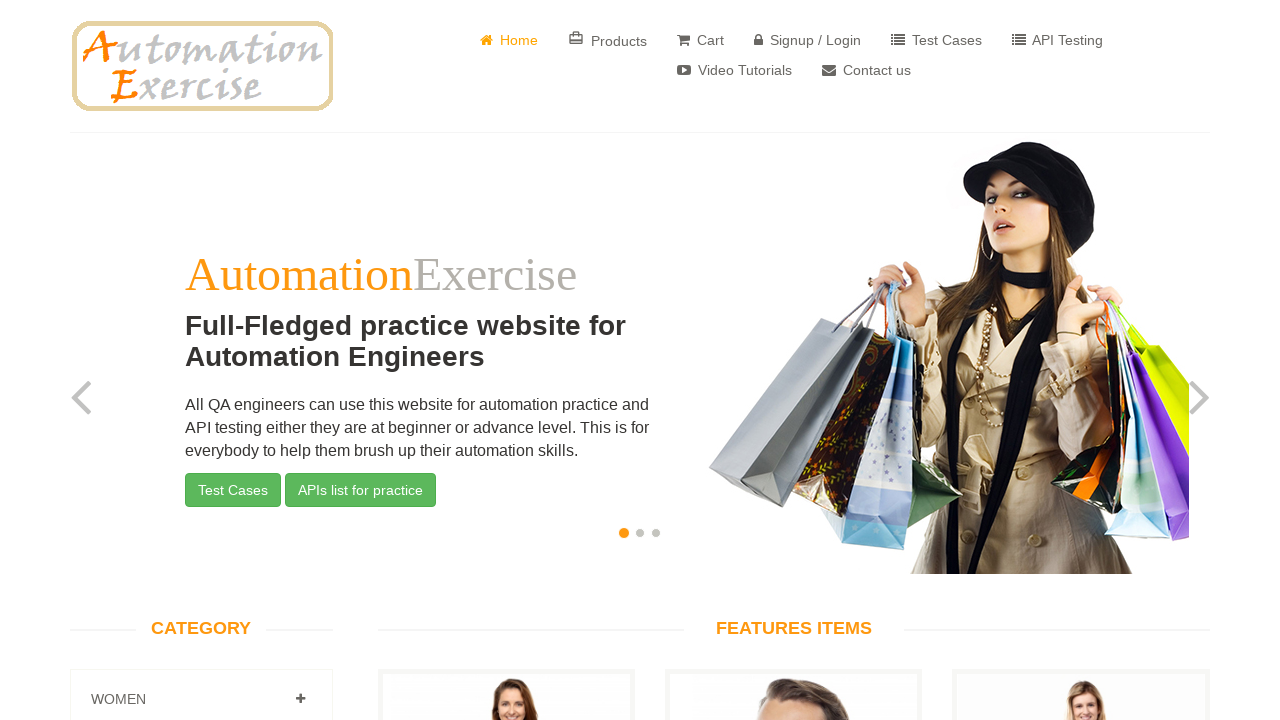

Scrolled down 300 pixels to locate subscription section
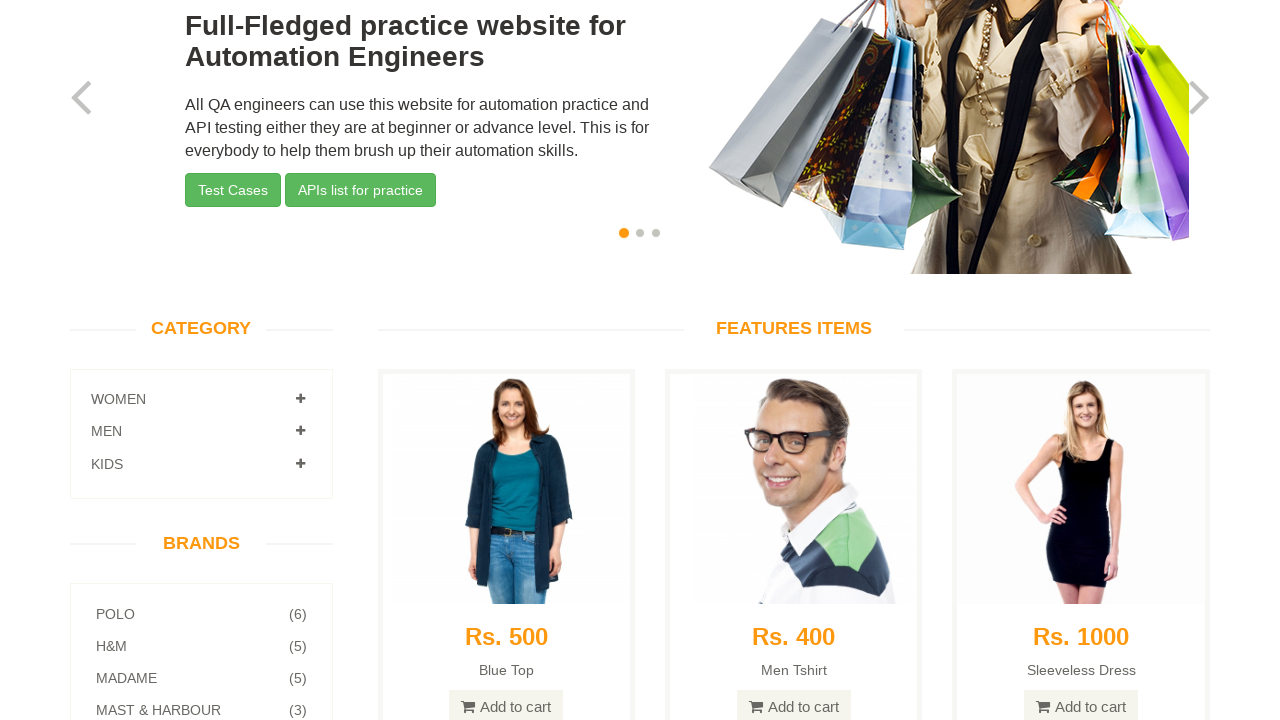

Subscription heading element is now visible
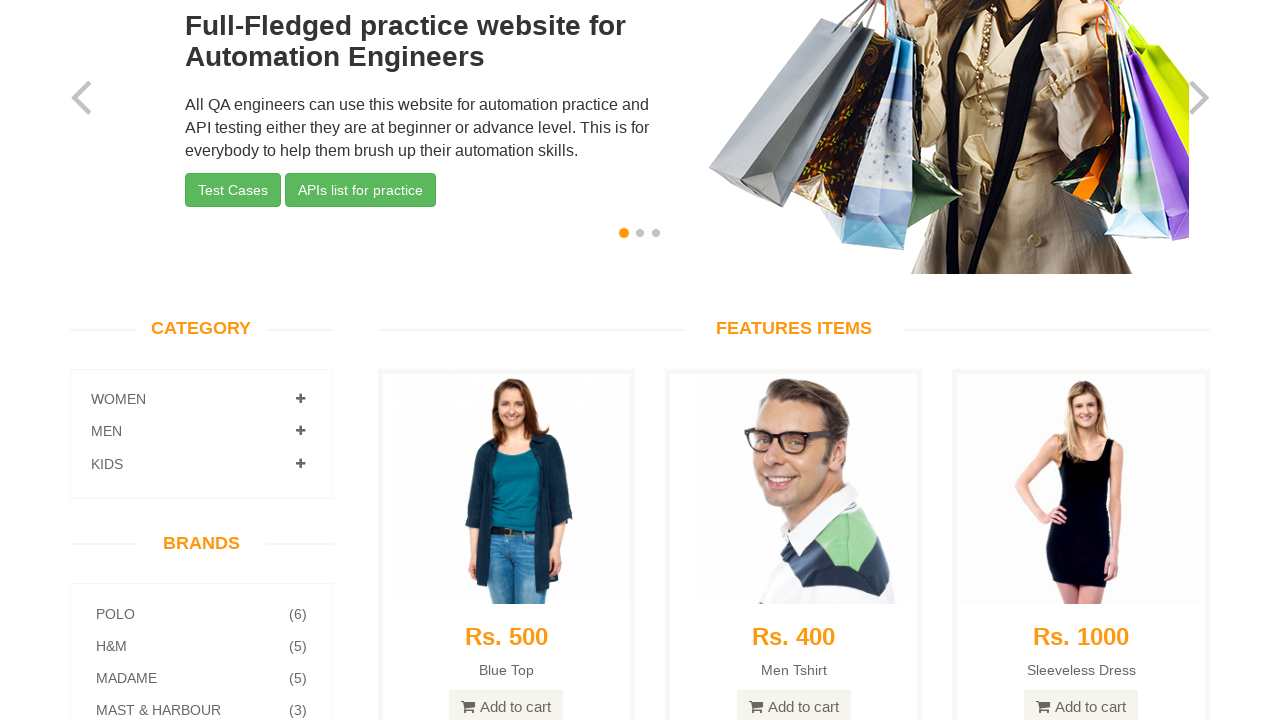

Entered email address 'randomtest7842@example.com' into subscription field on #susbscribe_email
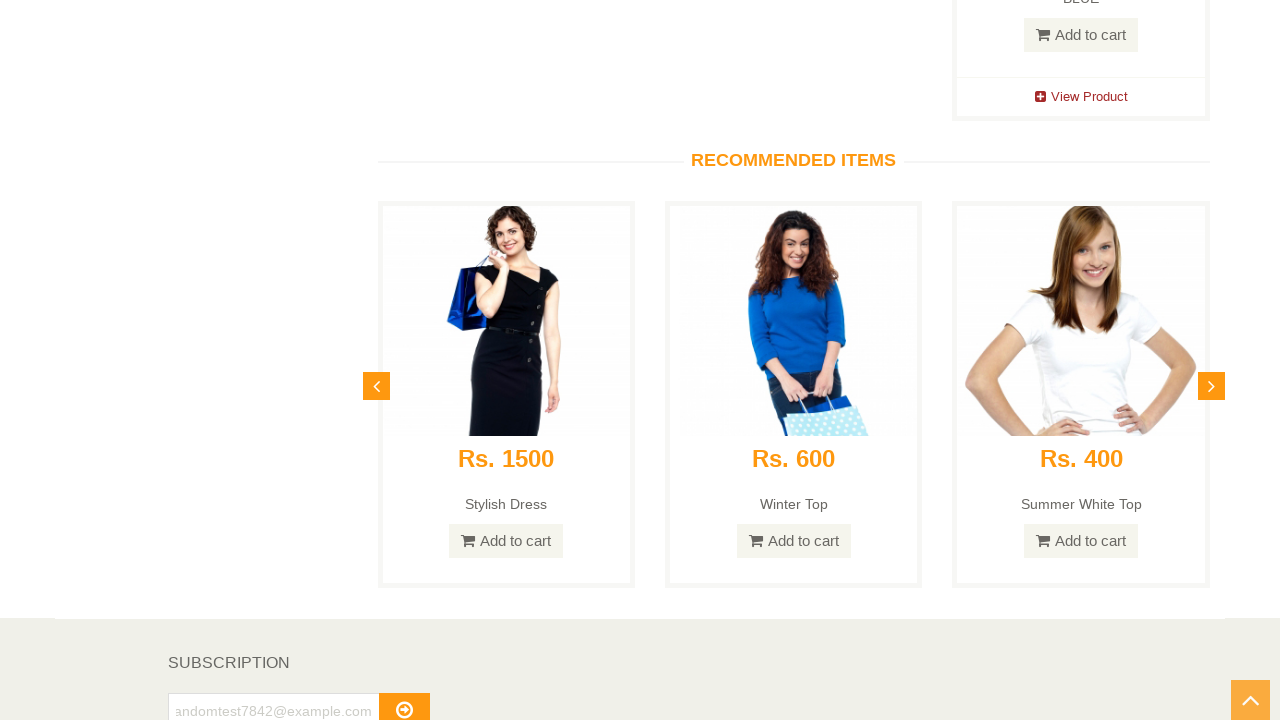

Clicked subscribe button to submit subscription form at (404, 702) on #subscribe
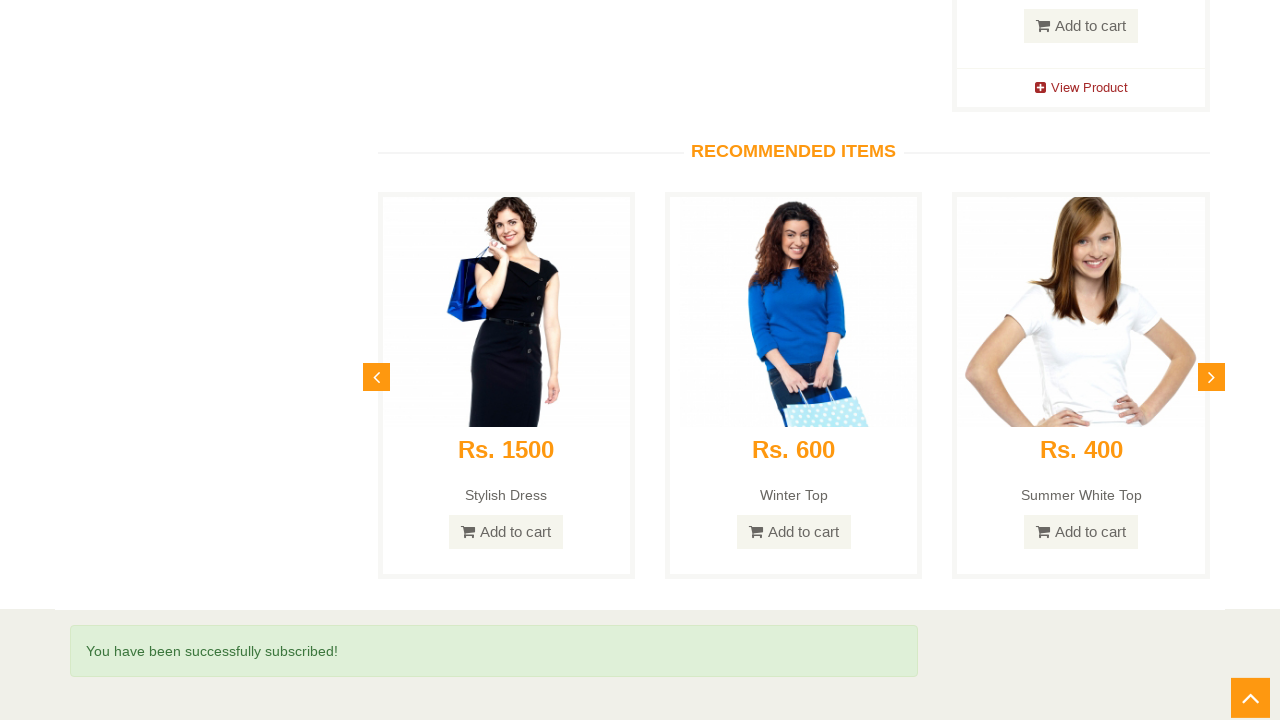

Success message appeared confirming subscription
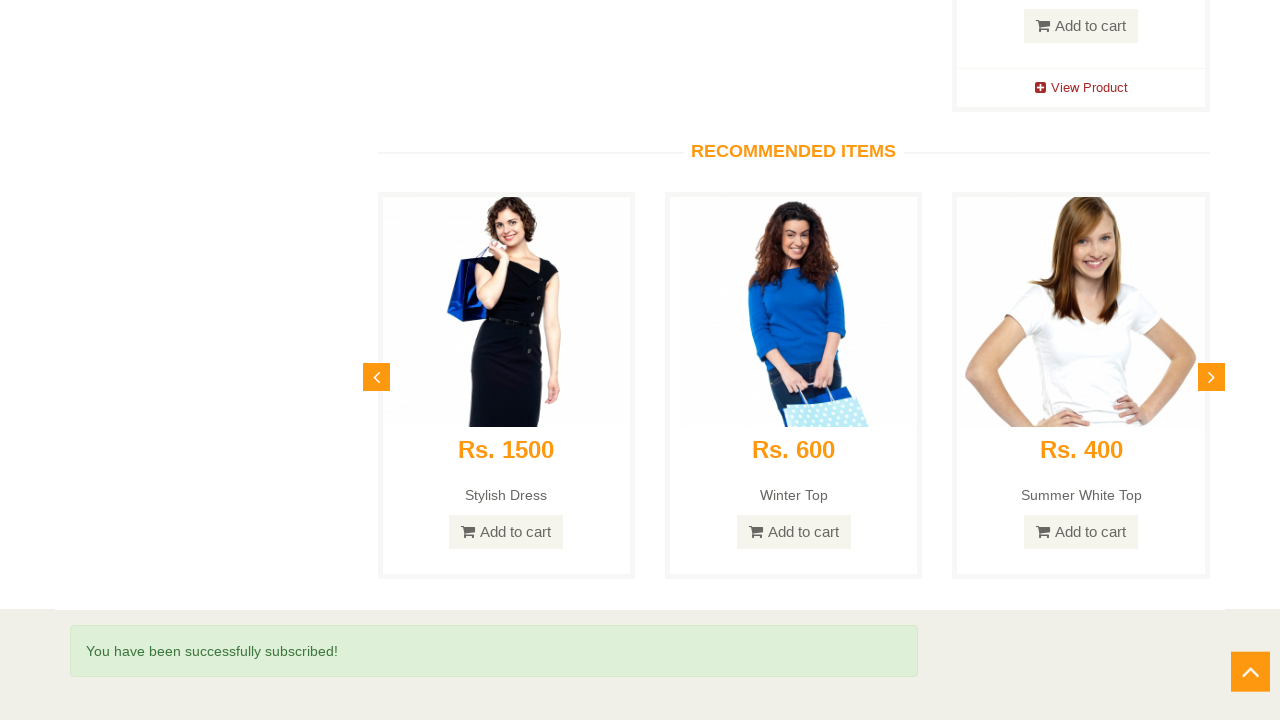

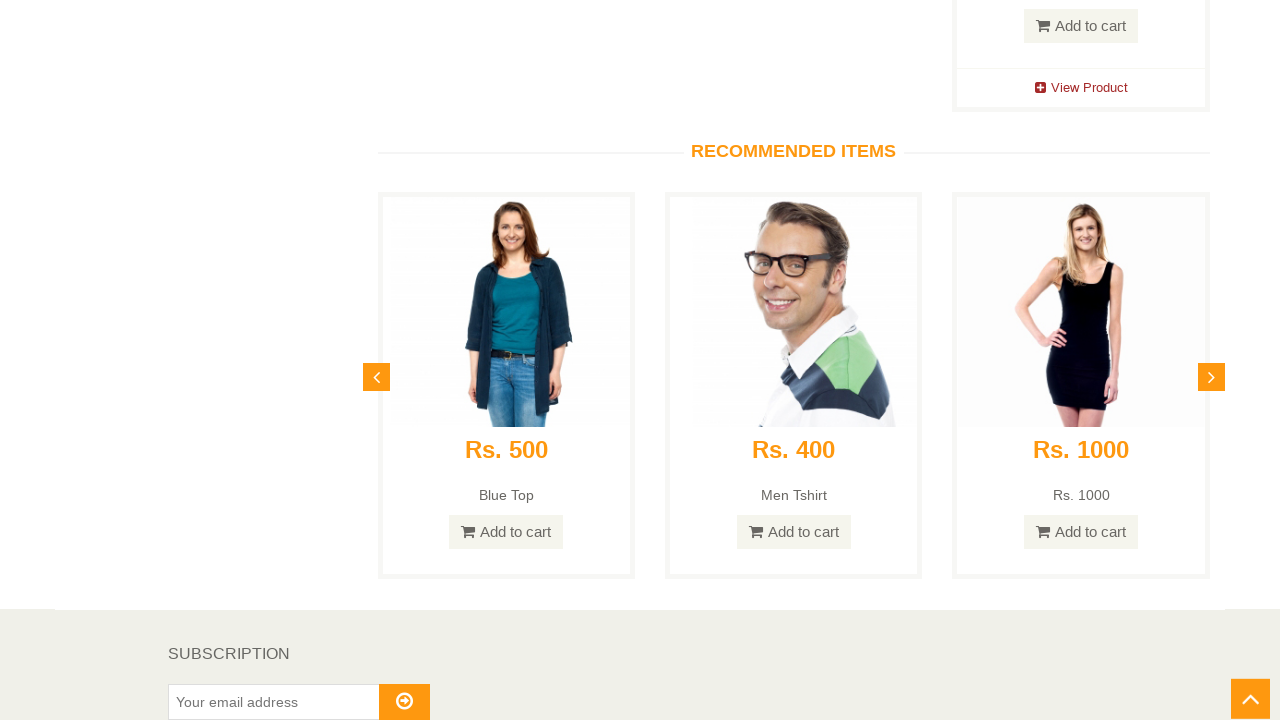